Navigates to ZeroBank login page and verifies the header text displays "Log in to ZeroBank"

Starting URL: http://zero.webappsecurity.com/login.html

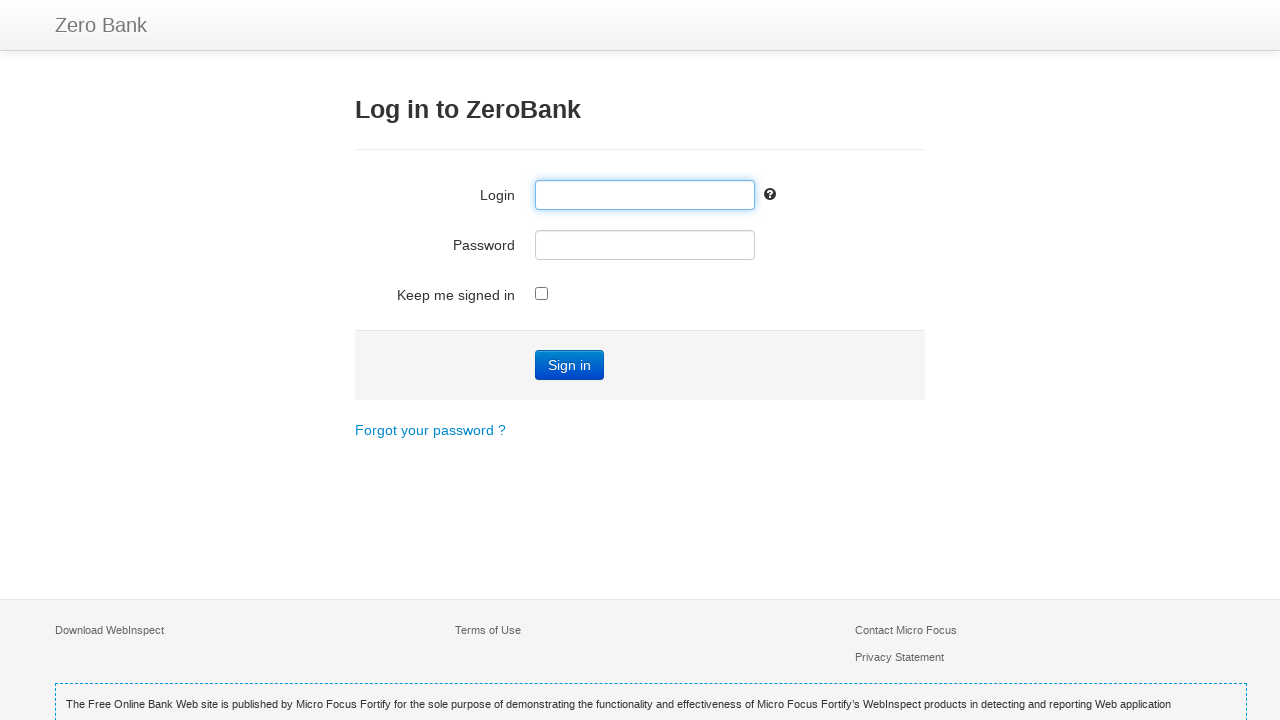

Navigated to ZeroBank login page
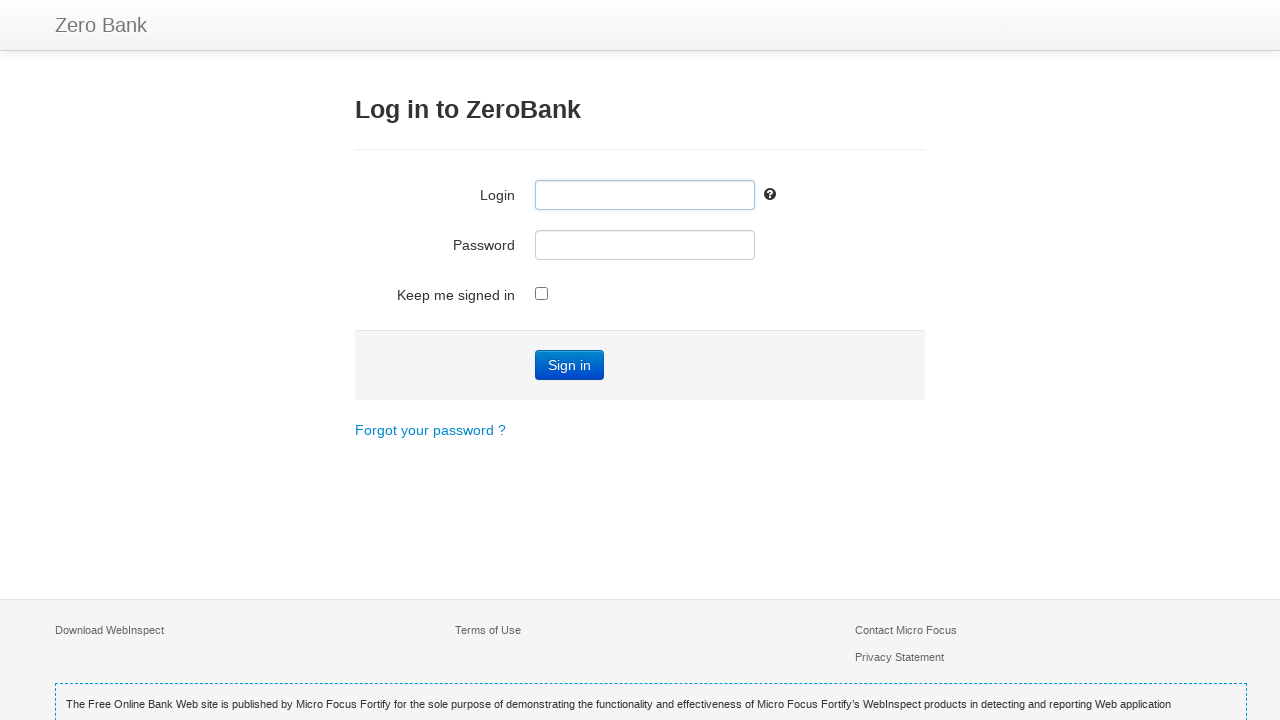

Header element loaded and became visible
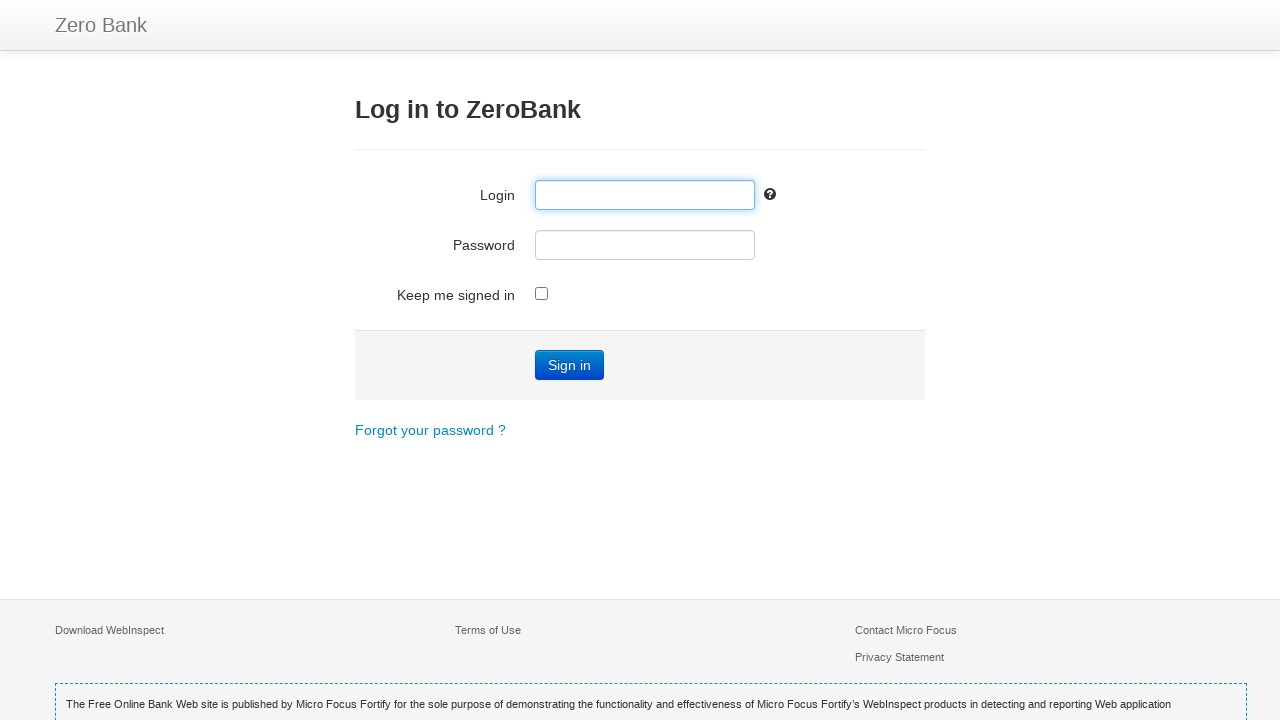

Retrieved header text content
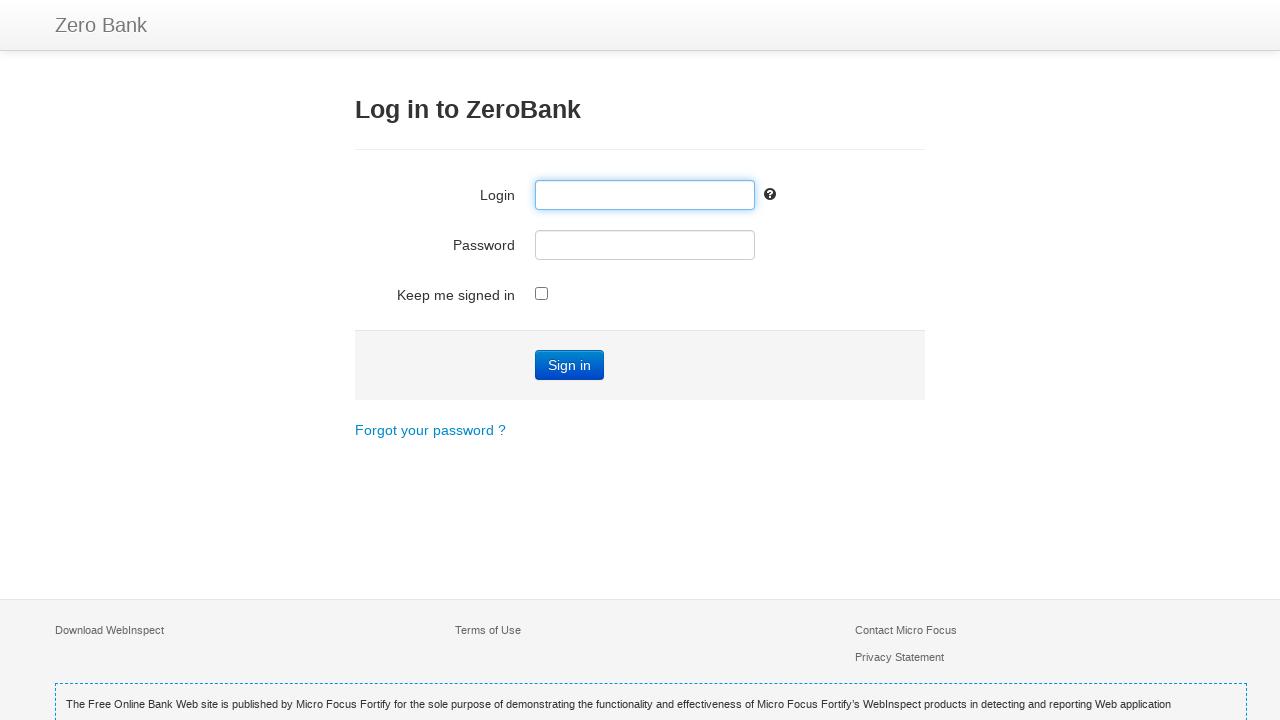

Verified header text matches expected value: 'Log in to ZeroBank'
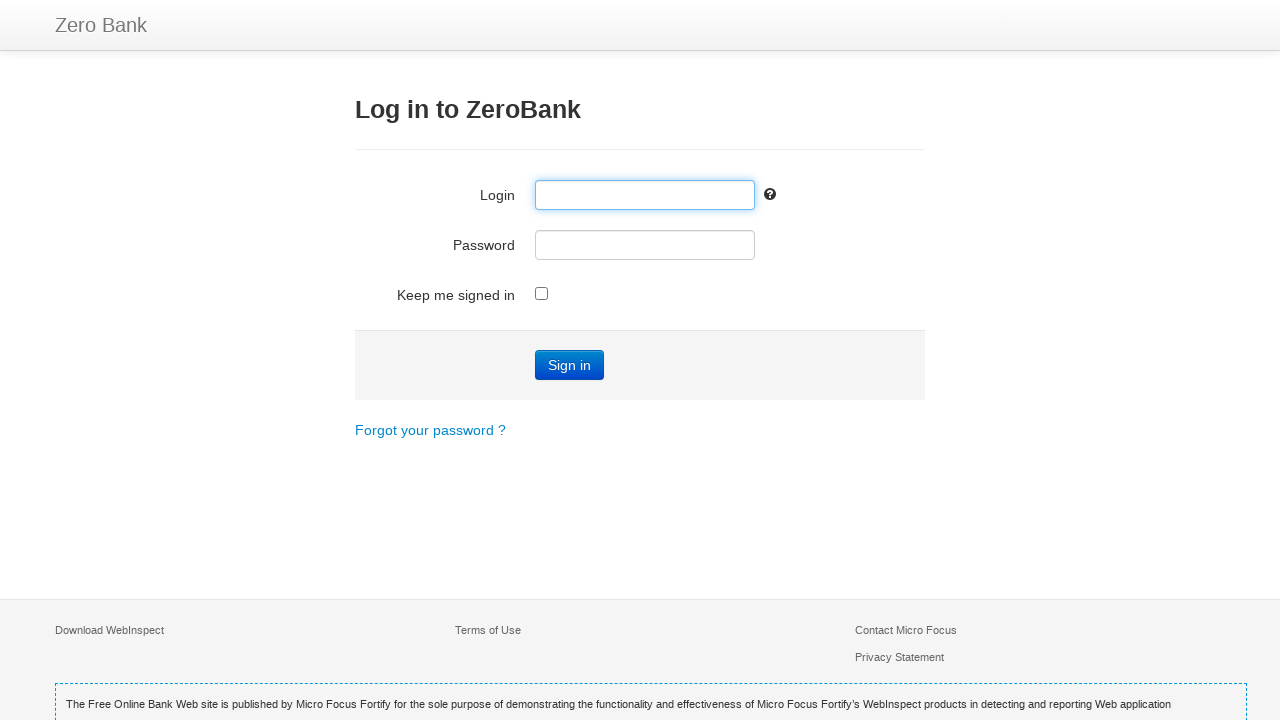

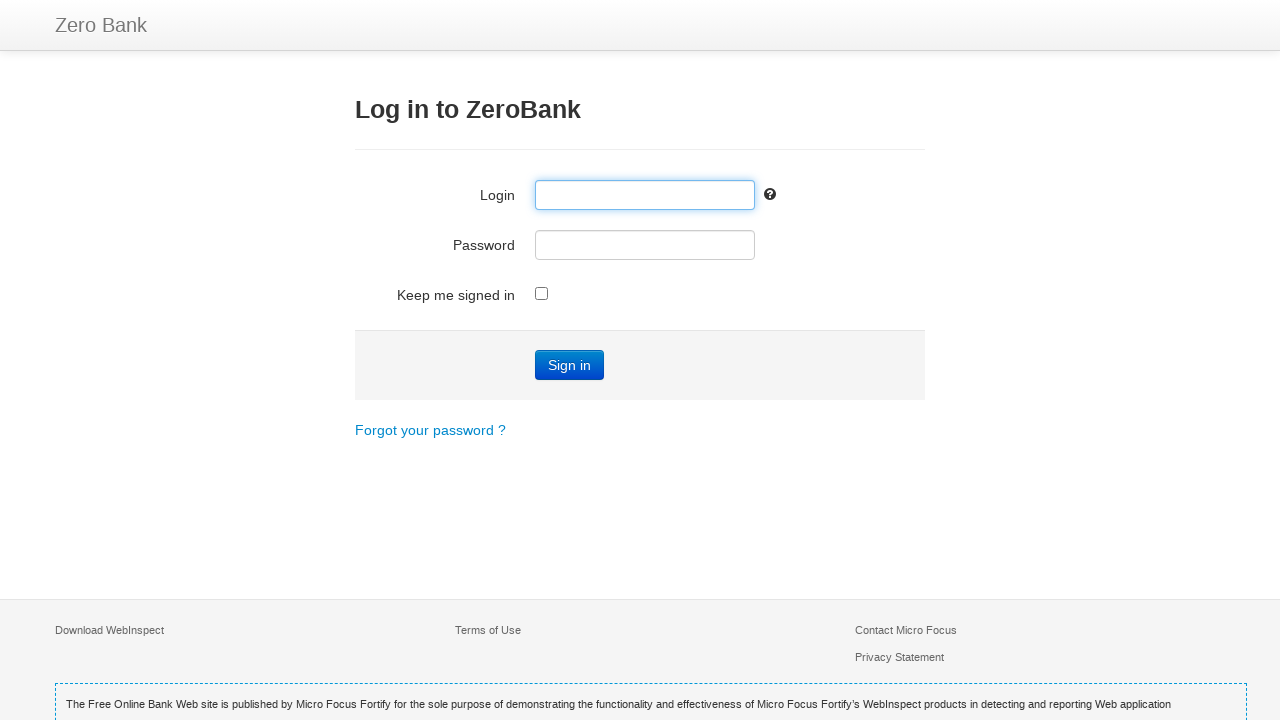